Tests JavaScript prompt dialog by navigating to alerts page, entering text in prompt and accepting it

Starting URL: http://the-internet.herokuapp.com

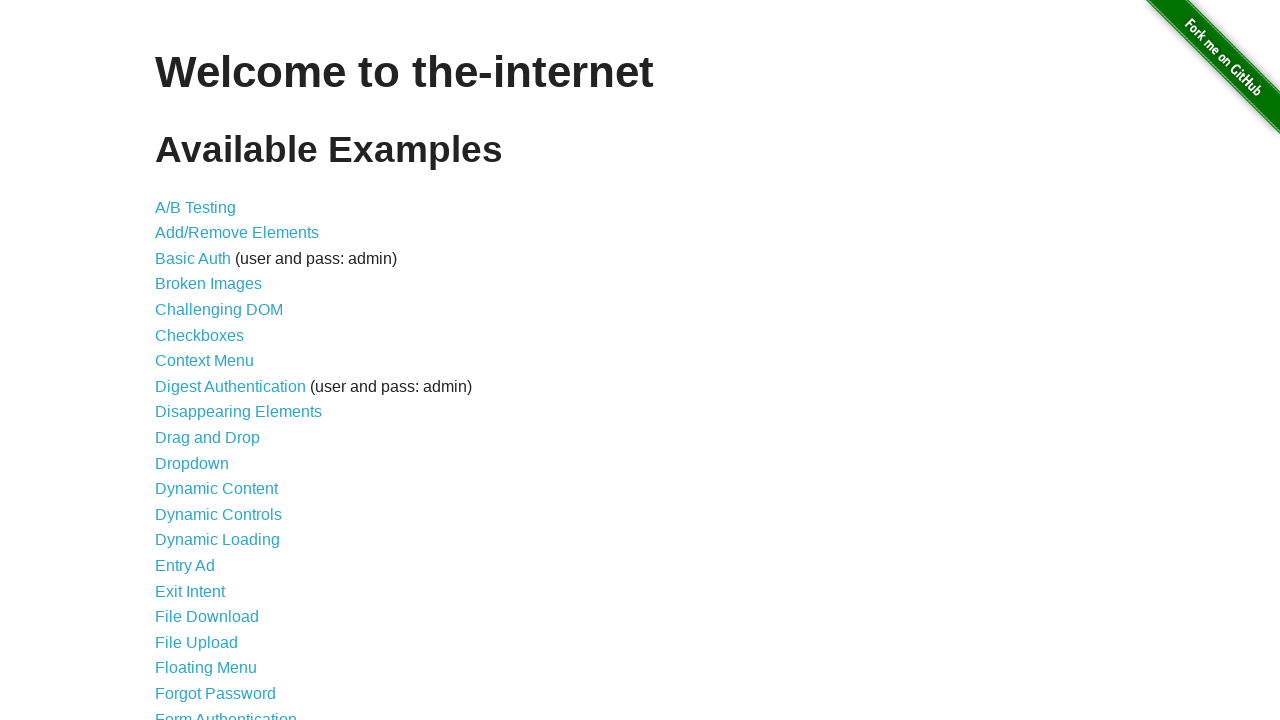

Clicked on JavaScript Alerts link to navigate to alerts page at (214, 361) on a[href='/javascript_alerts']
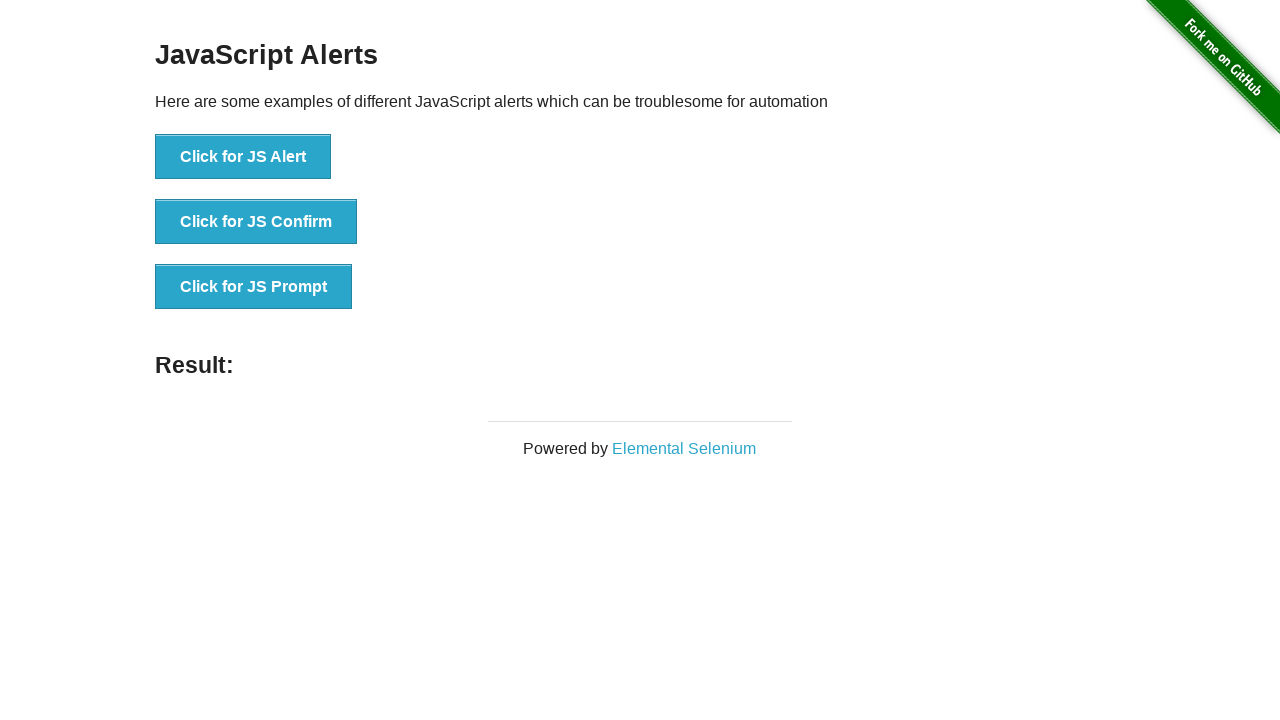

Set up dialog handler to accept prompt with text 'TestUser123'
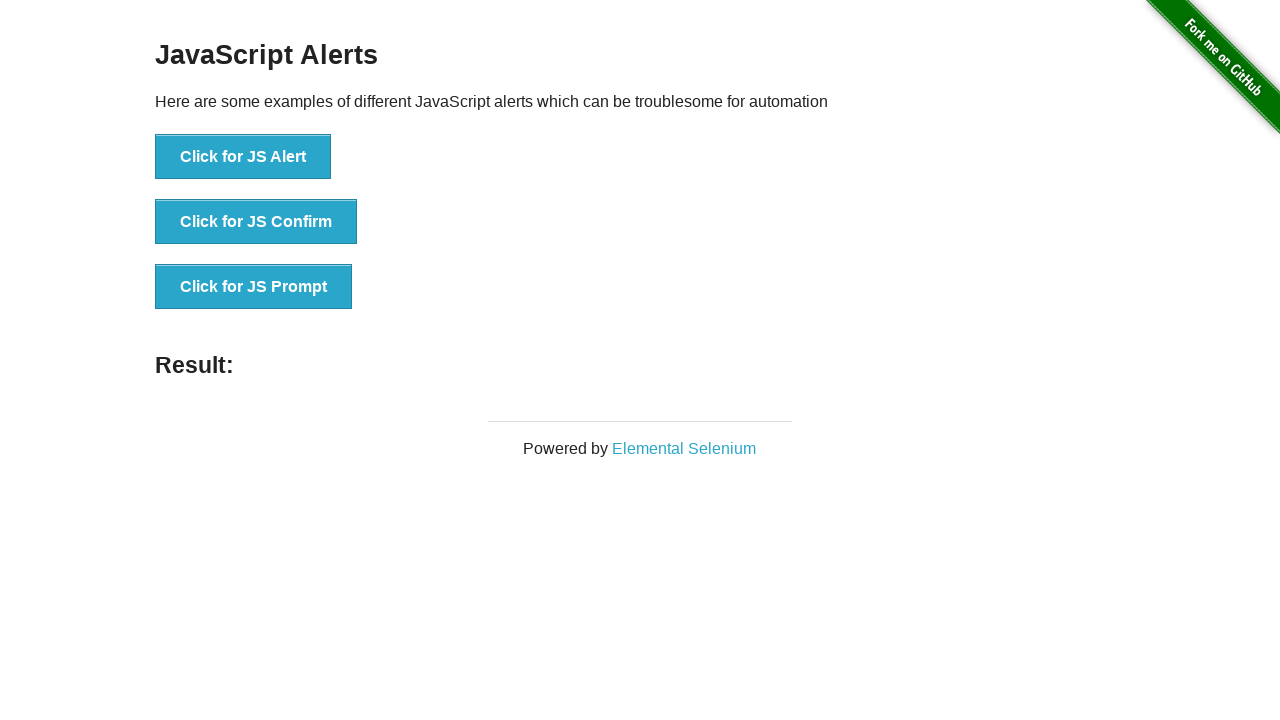

Clicked button to trigger JavaScript prompt dialog at (254, 287) on button[onclick='jsPrompt()']
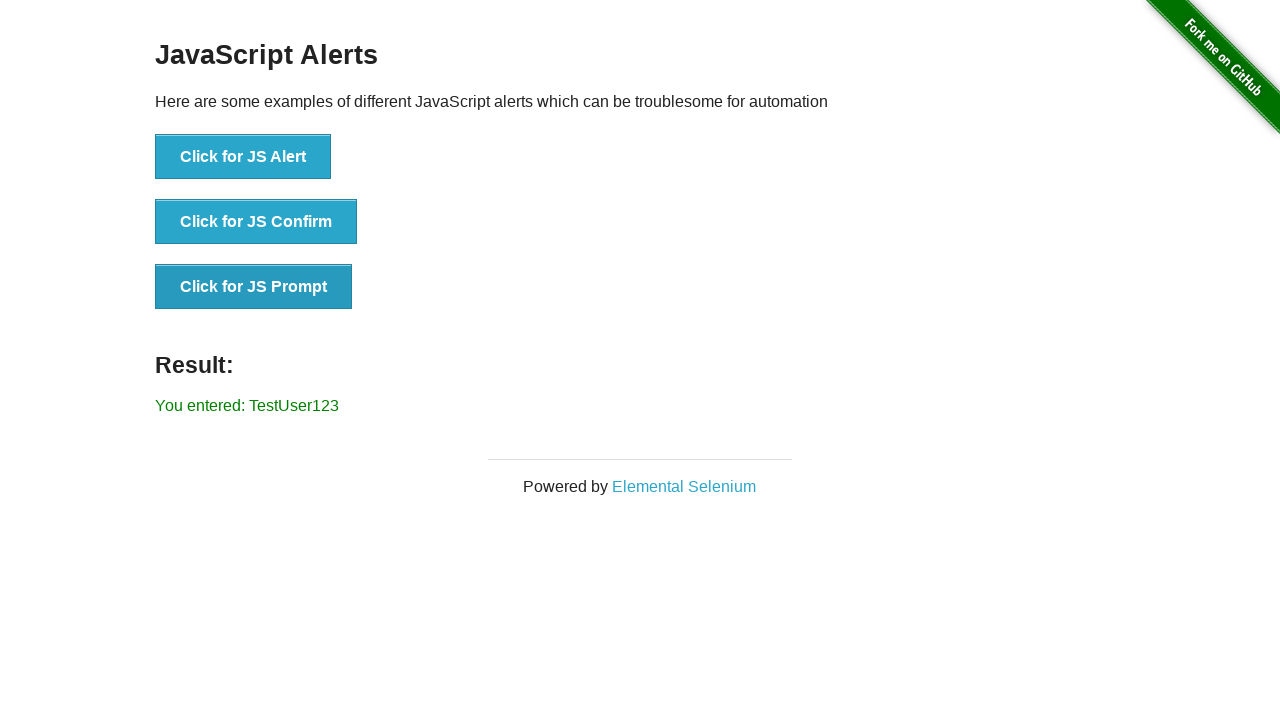

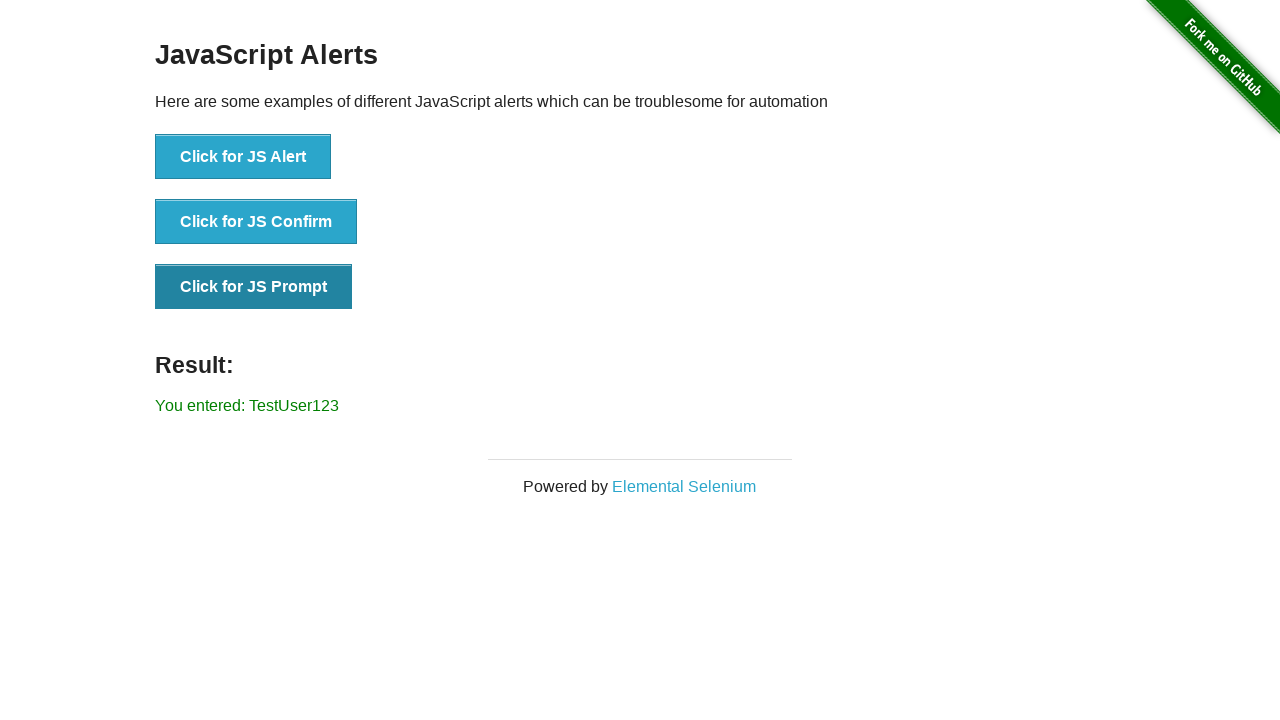